Tests the HSBC property valuation tool by navigating to the page, clicking on a region dropdown field, and selecting an option from the dropdown menu.

Starting URL: https://www.hsbc.com.hk/zh-hk/mortgages/tools/property-valuation/

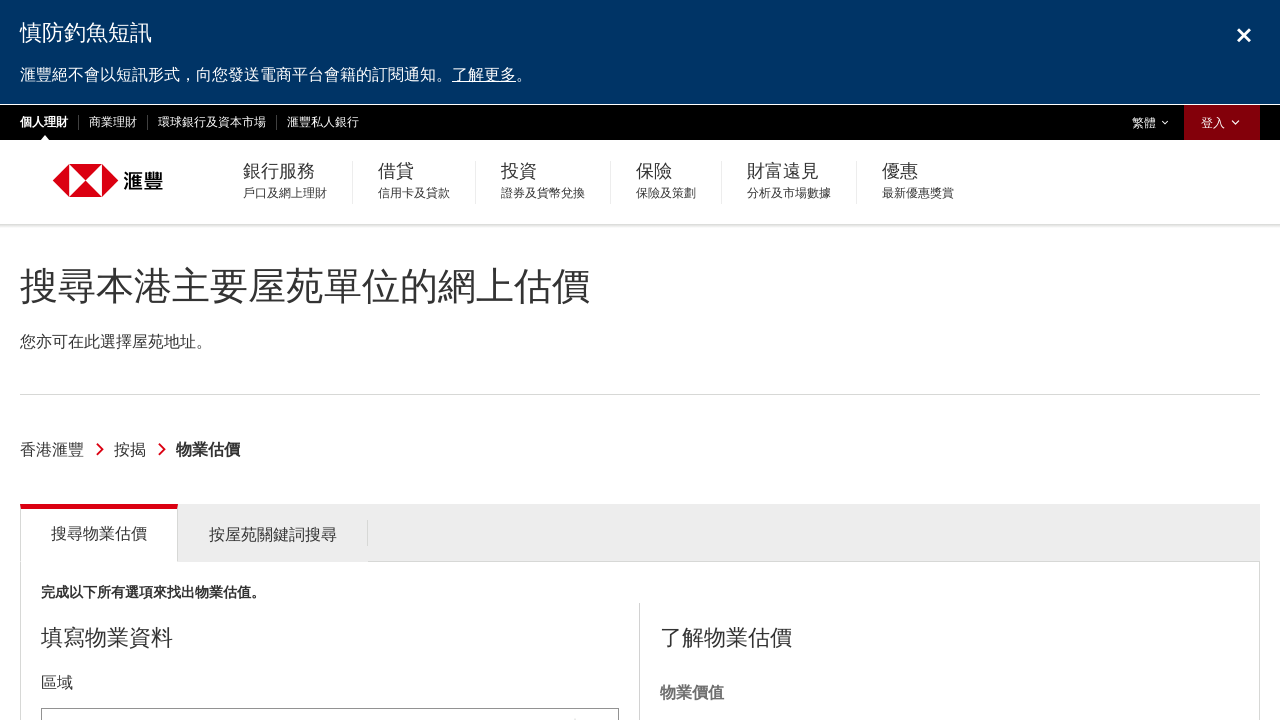

Page loaded with networkidle state
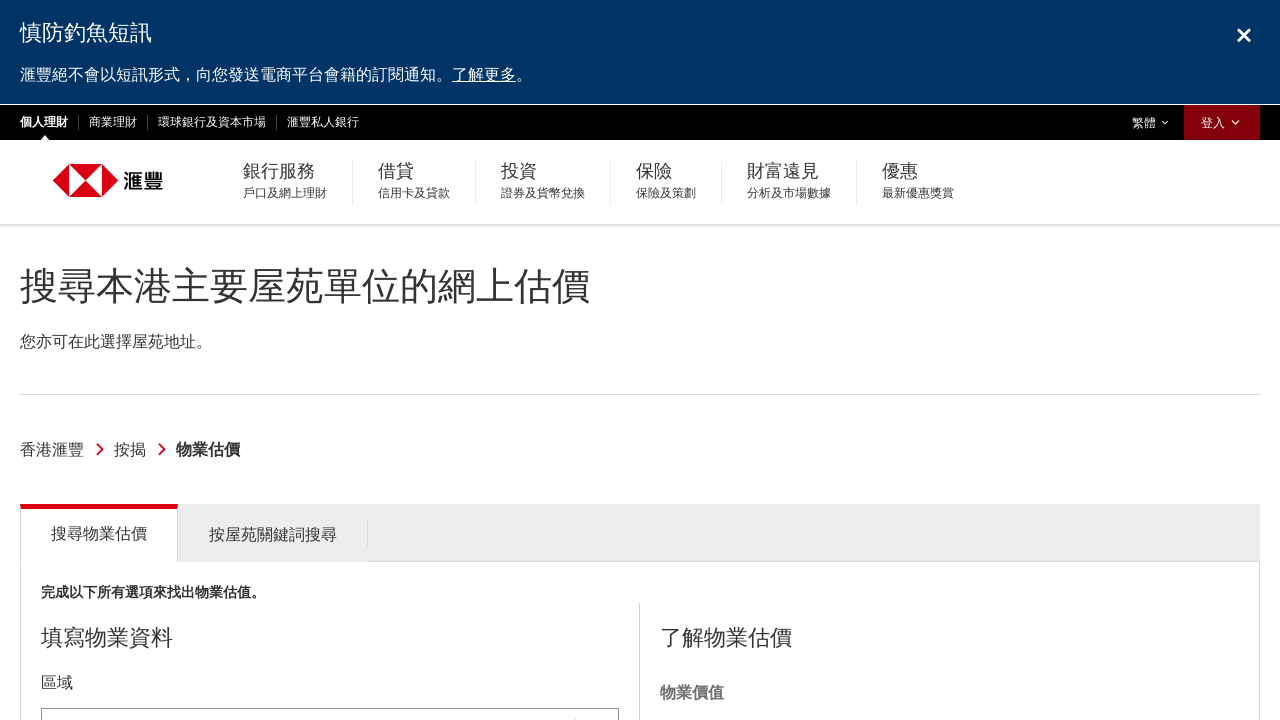

Clicked on region dropdown field at (330, 698) on #tools_form_1_selectized
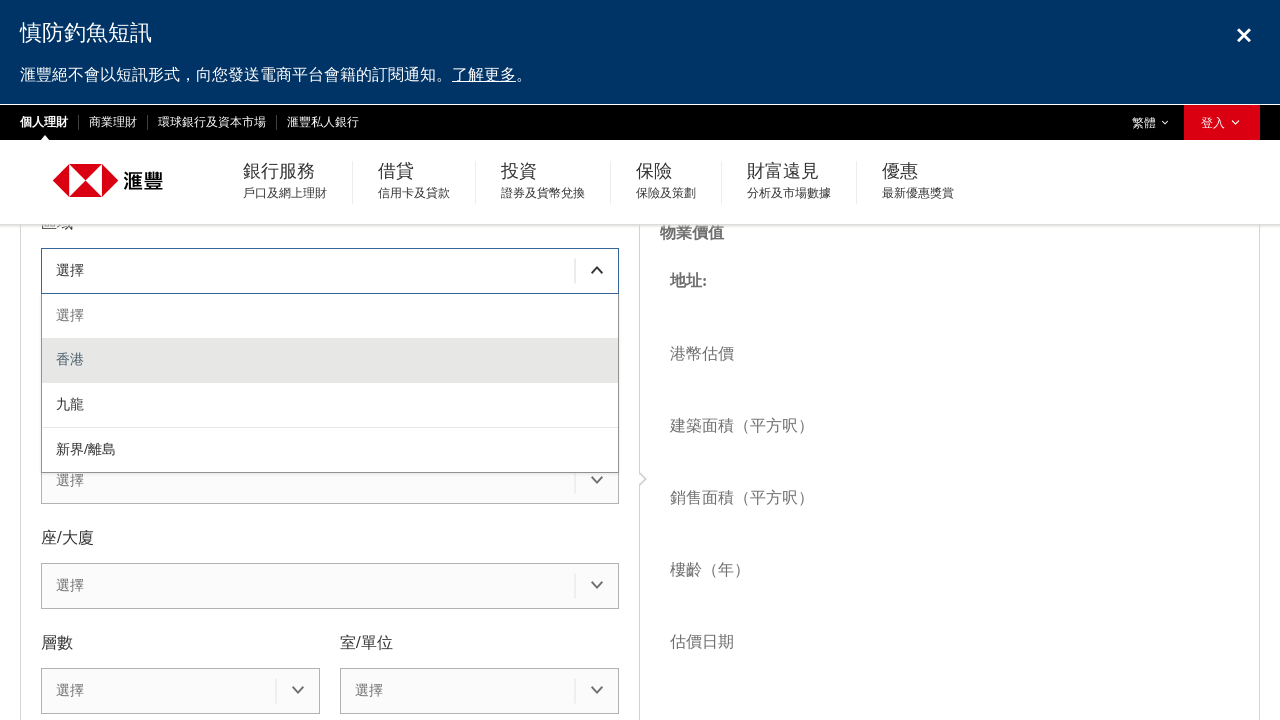

Dropdown menu appeared
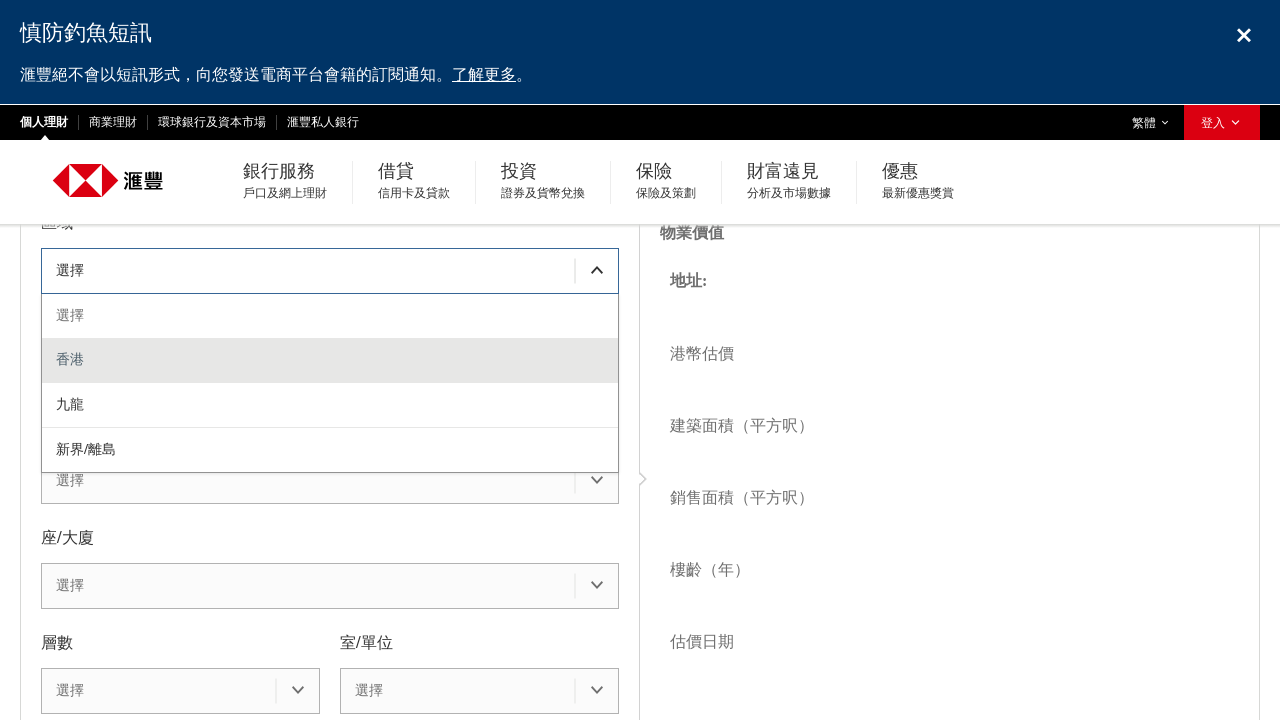

Selected second option from dropdown menu at (330, 361) on #tools_form_1_menu div >> nth=1
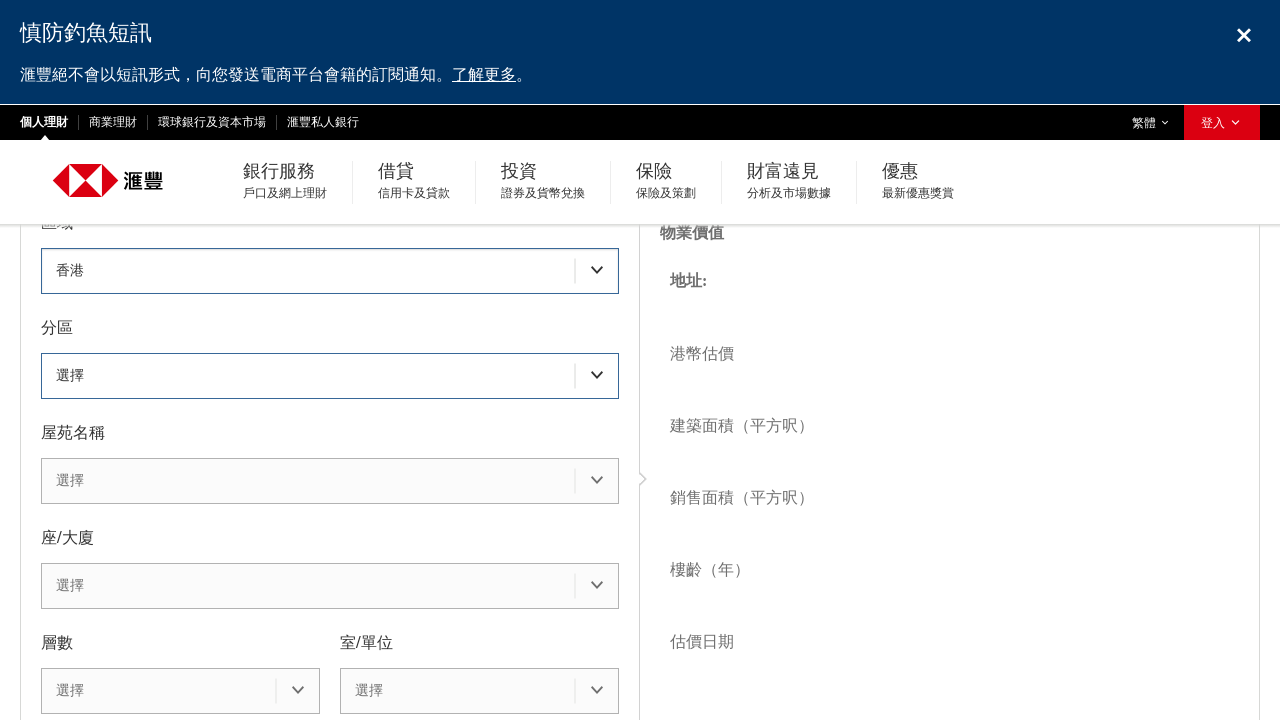

Waited 2 seconds for selection to register
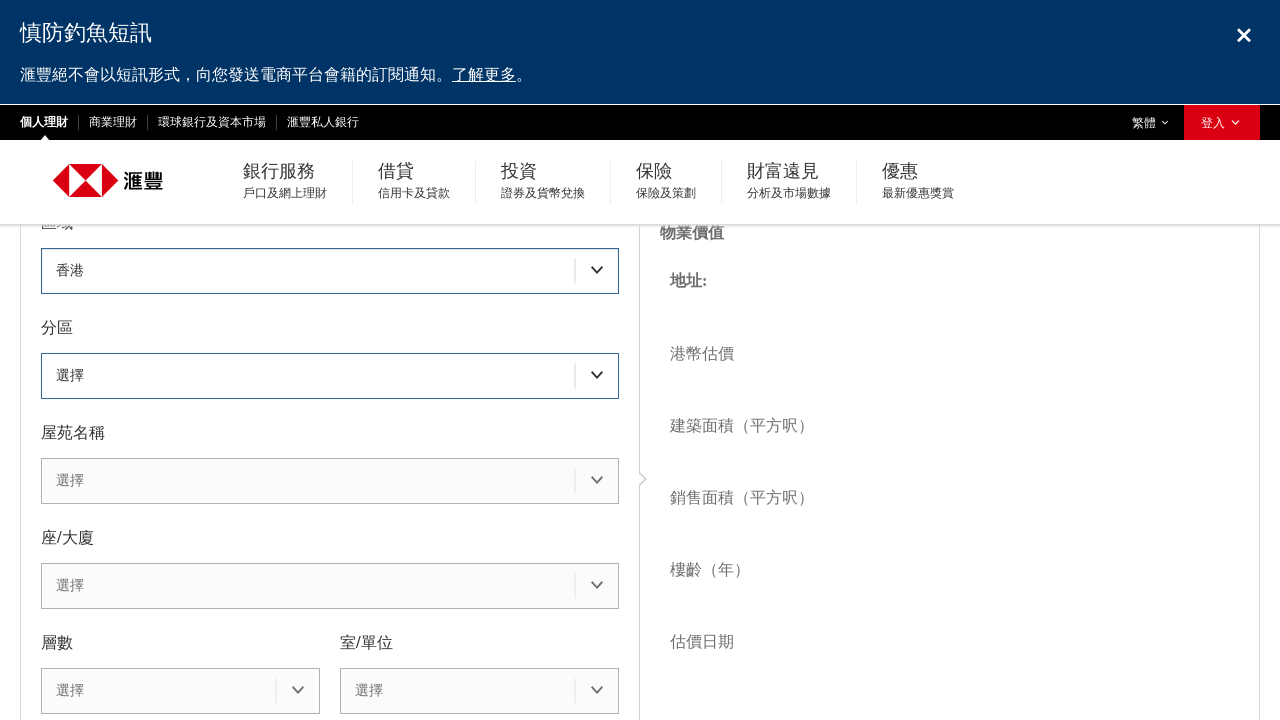

Verified selected text is visible
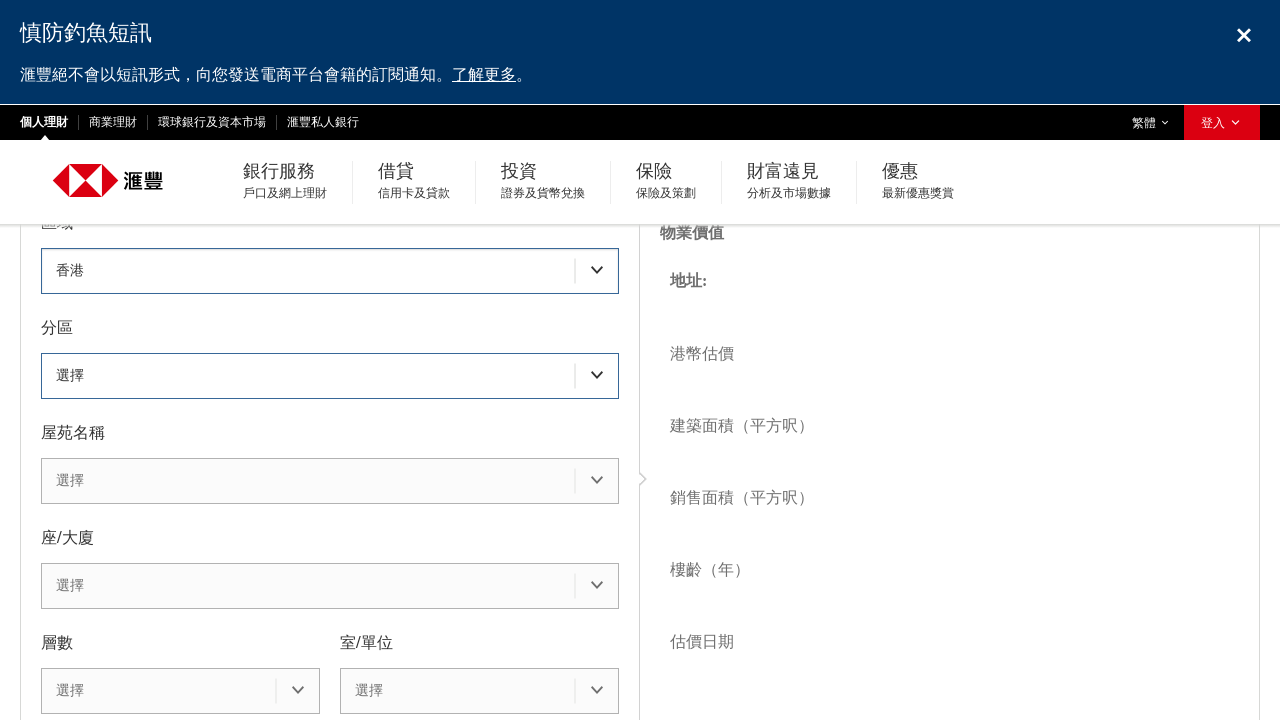

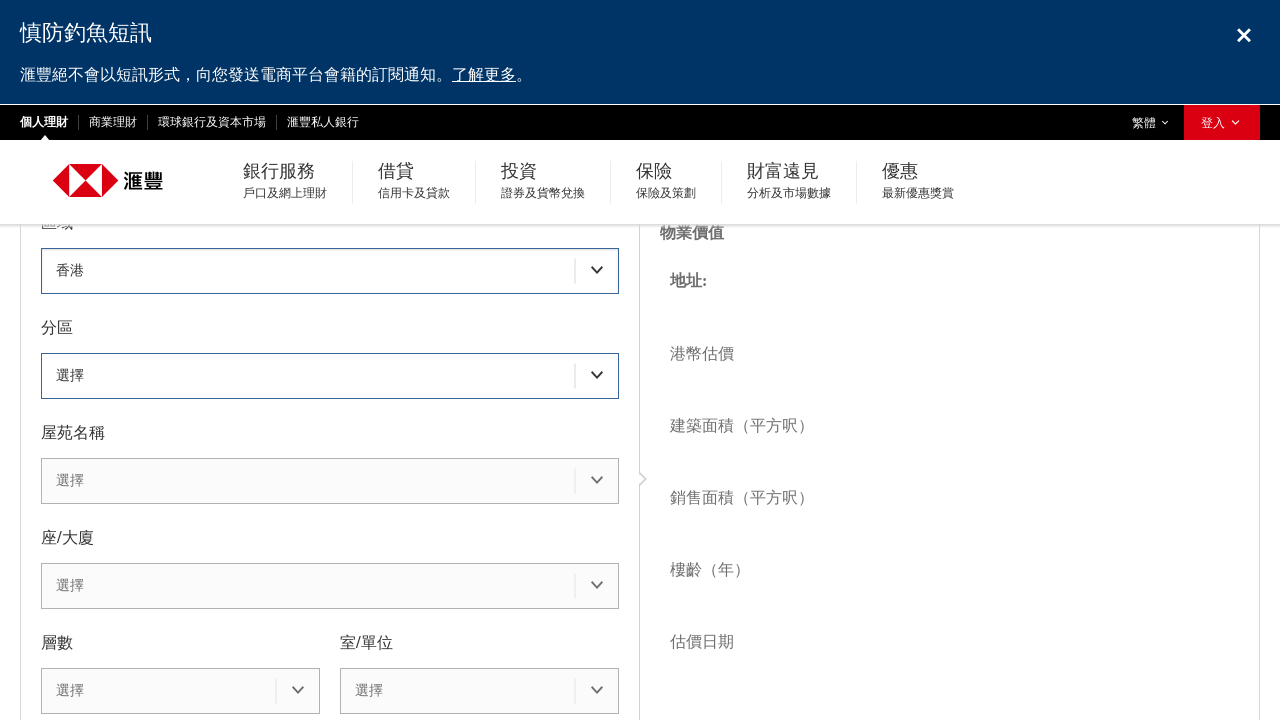